Searches for cosmetologist violations in Texas by filling in a last name, selecting the license type from a dropdown, and submitting the search form

Starting URL: https://www.tdlr.texas.gov/cimsfo/fosearch.asp

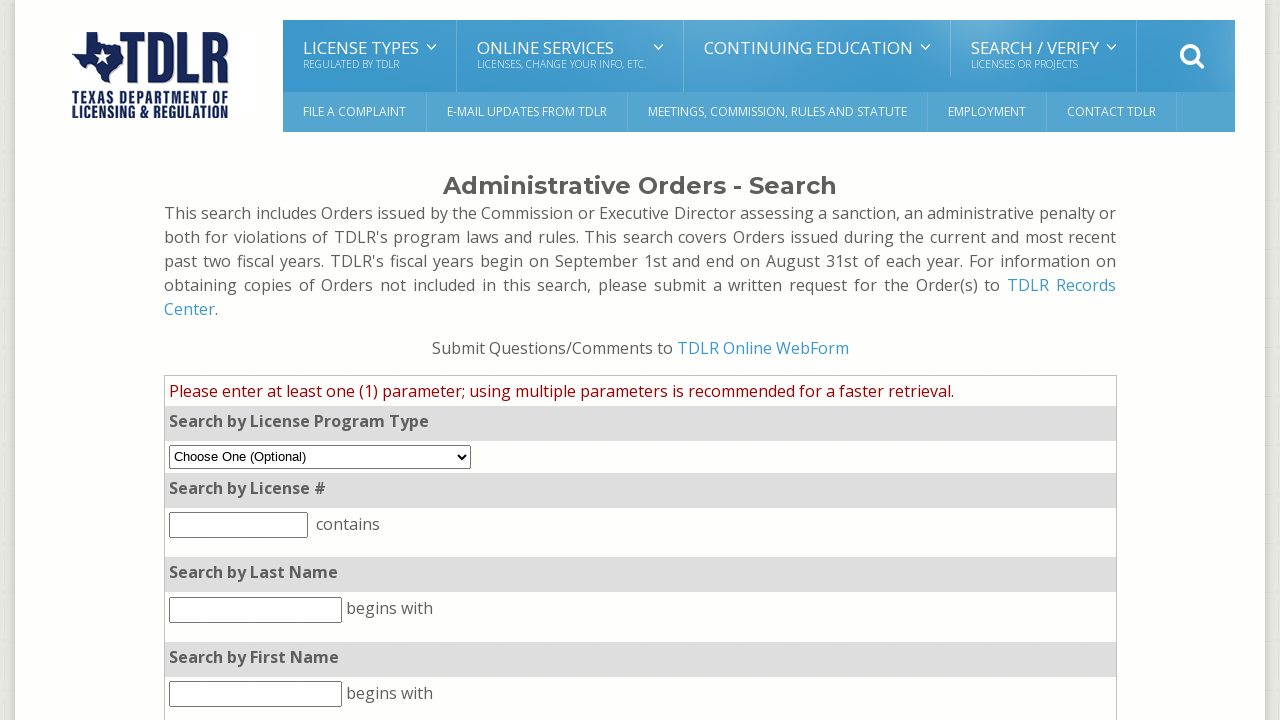

Filled last name field with 'Nguyen' on input[name='pht_lnm']
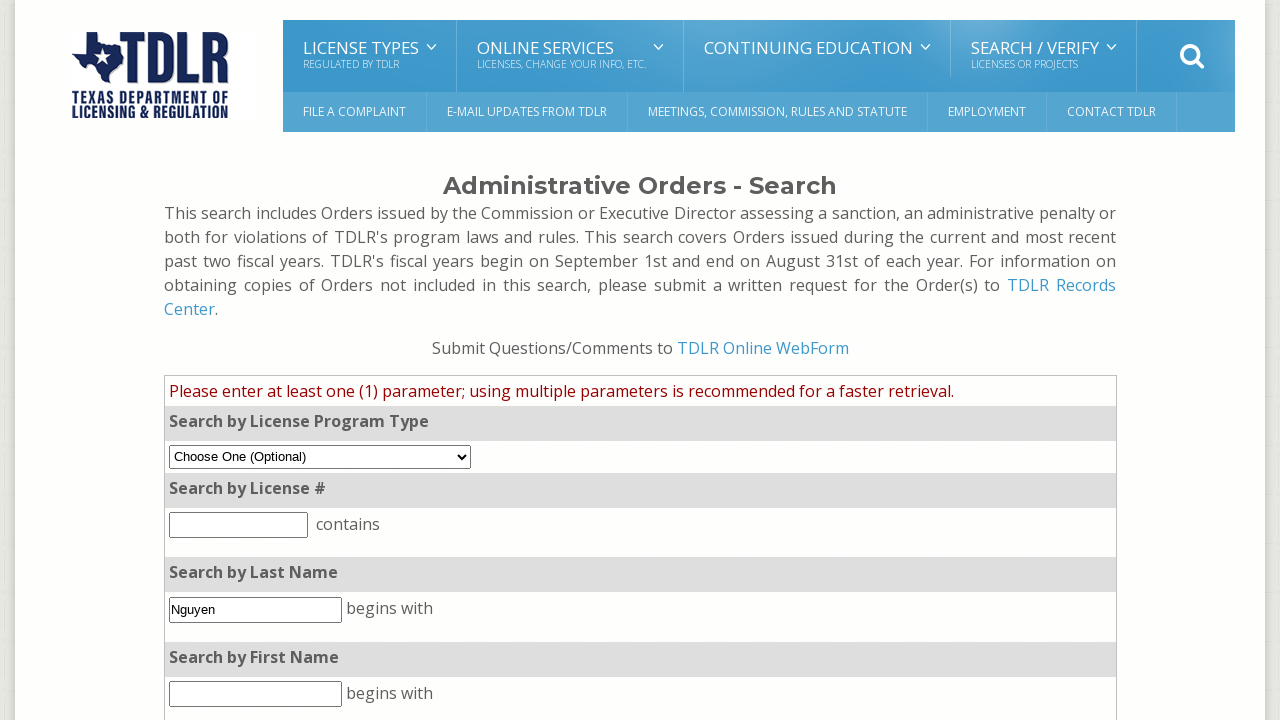

Selected 'Cosmetologists' from license type dropdown on select[name='pht_status']
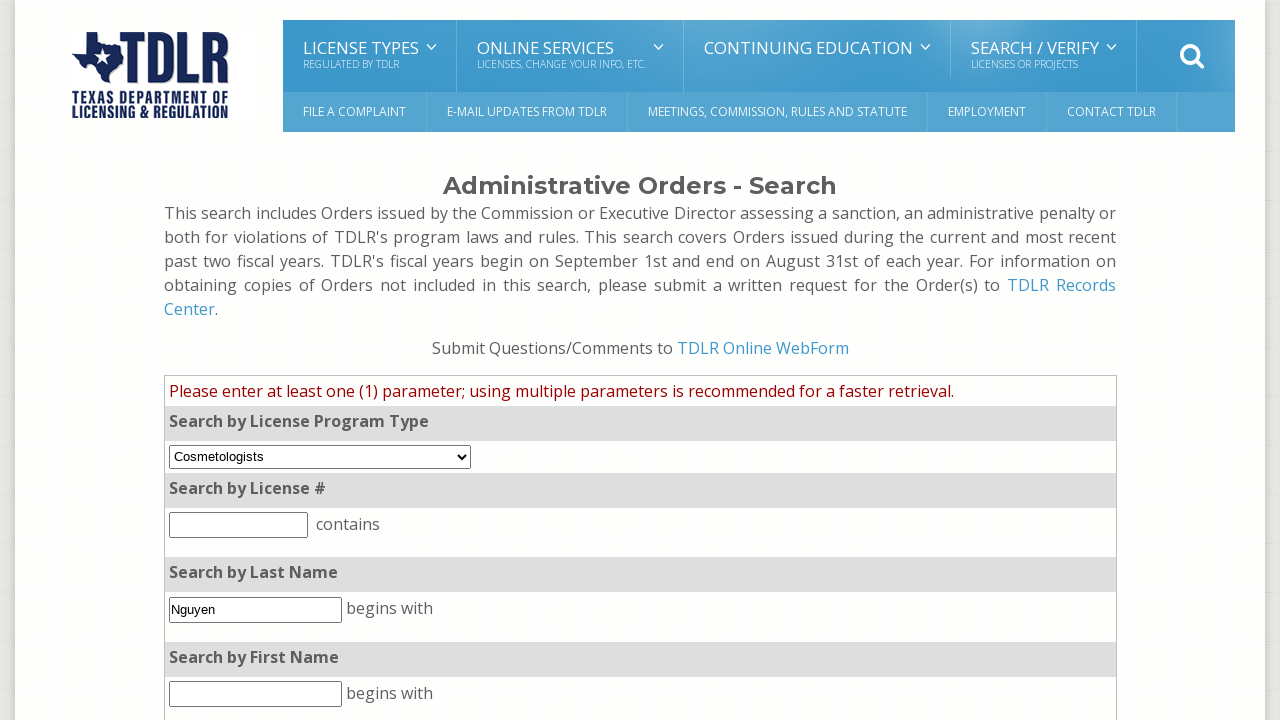

Scrolled search button into view
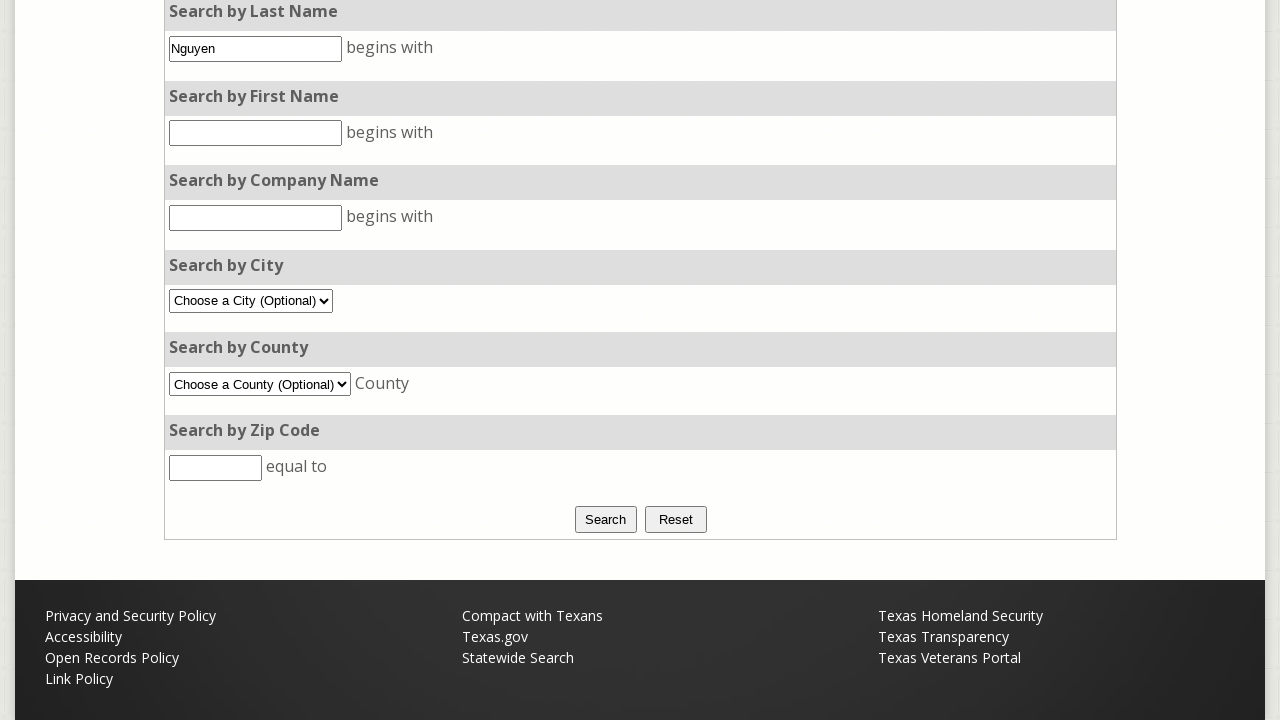

Clicked search button to submit form at (606, 519) on input[name='B1']
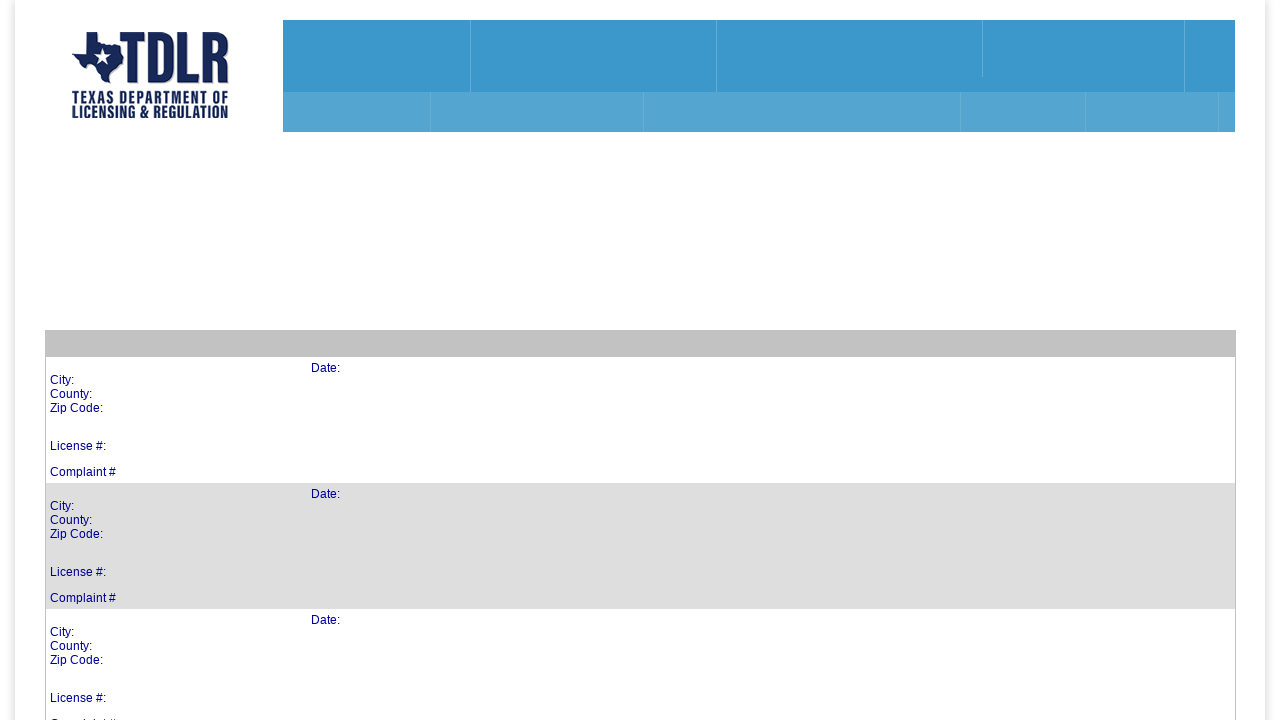

Search results loaded successfully
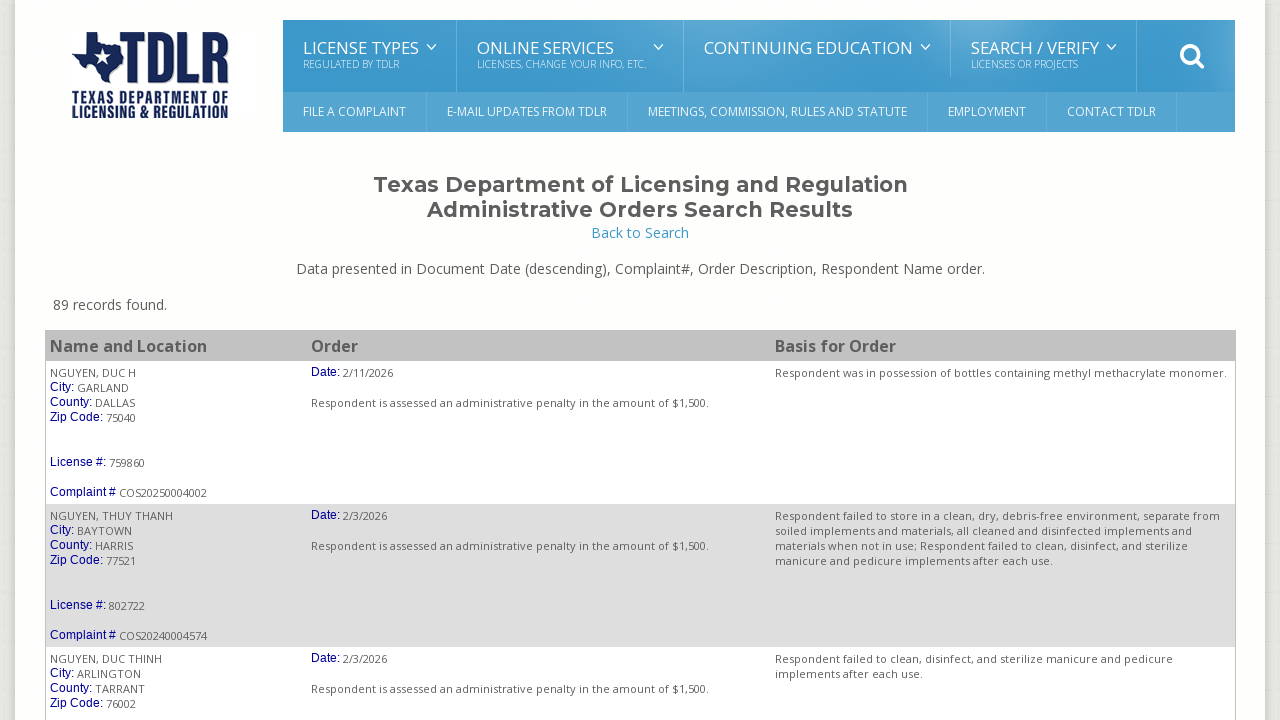

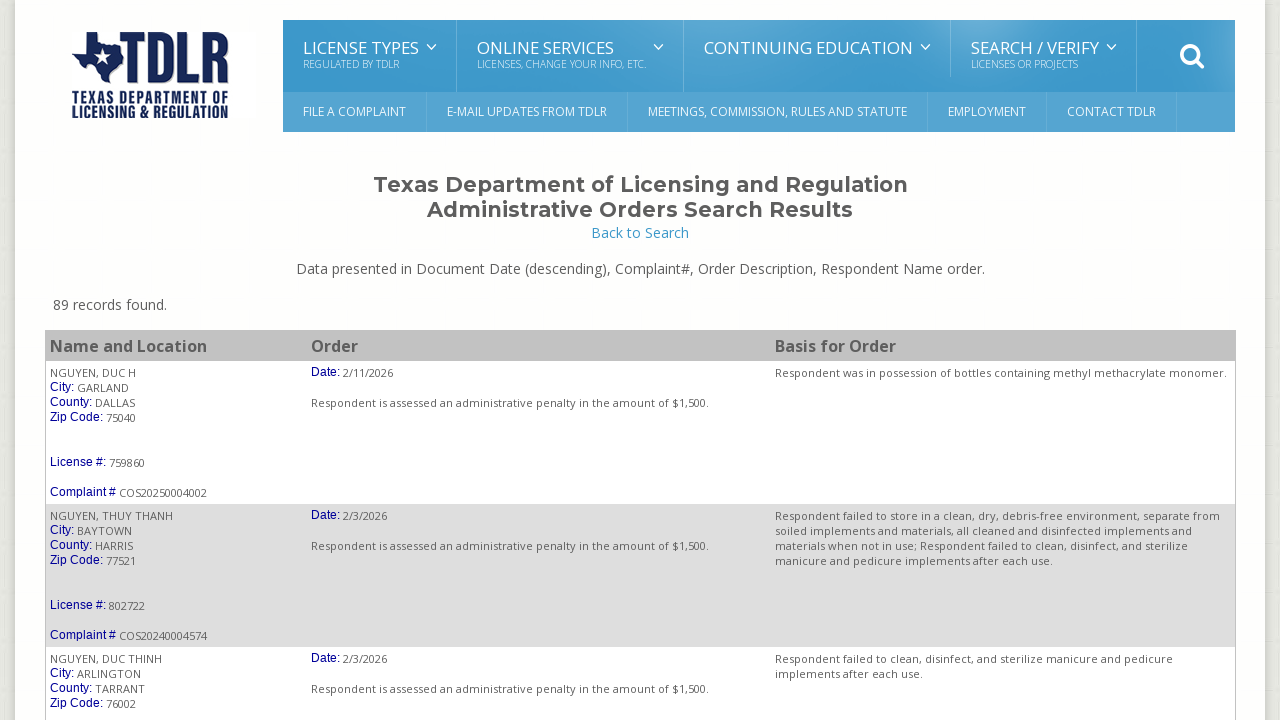